Tests file download functionality by navigating to a download page and clicking on a download link to trigger a file download.

Starting URL: http://the-internet.herokuapp.com/download

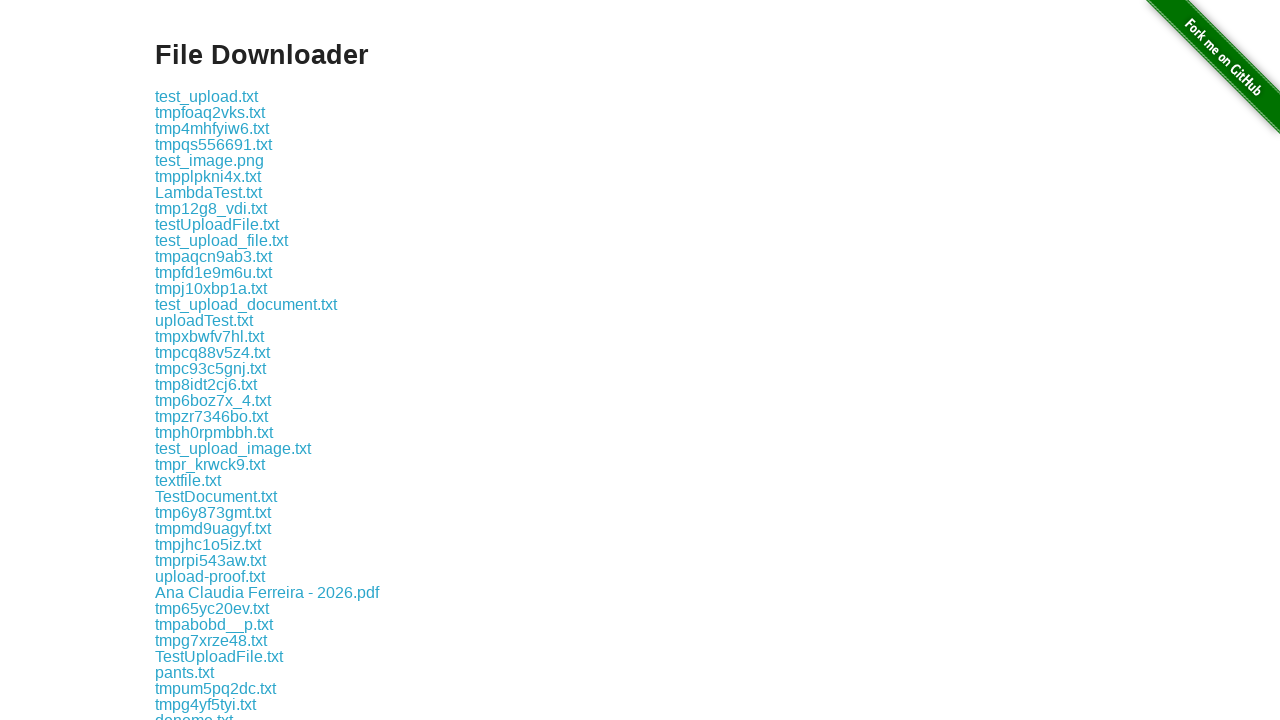

Clicked on the first download link at (206, 96) on .example a
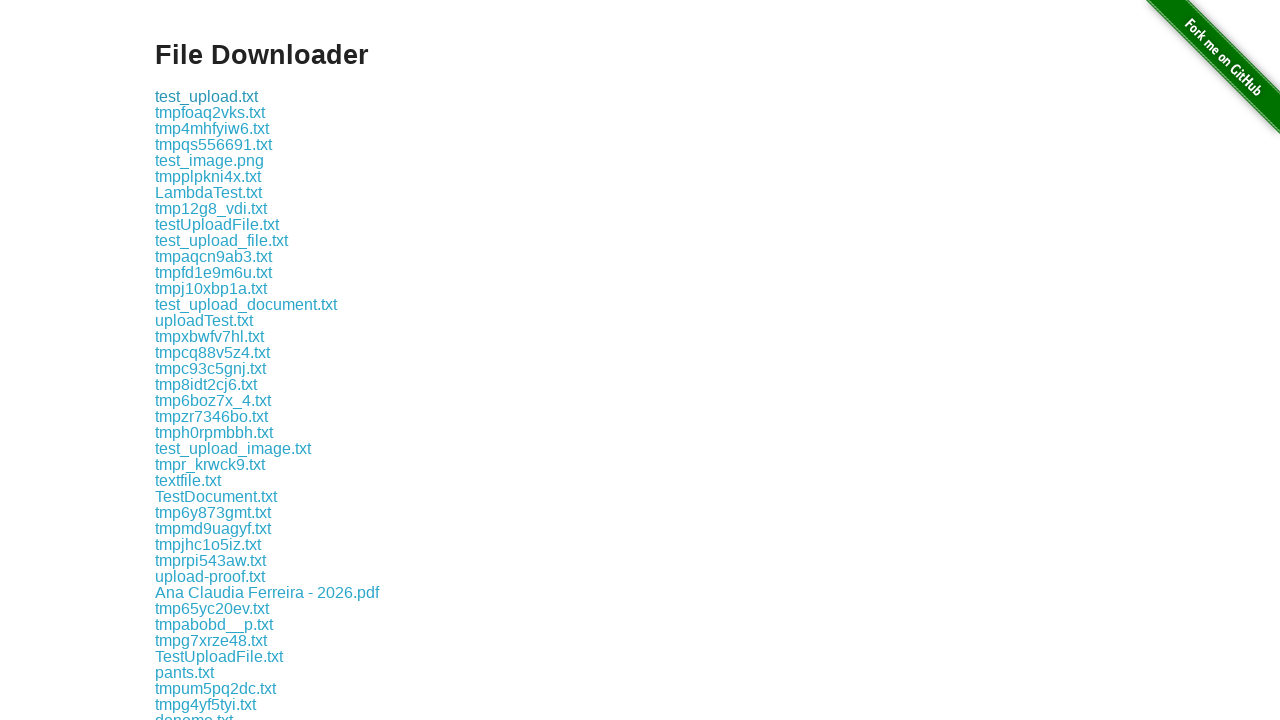

Waited for download to be triggered
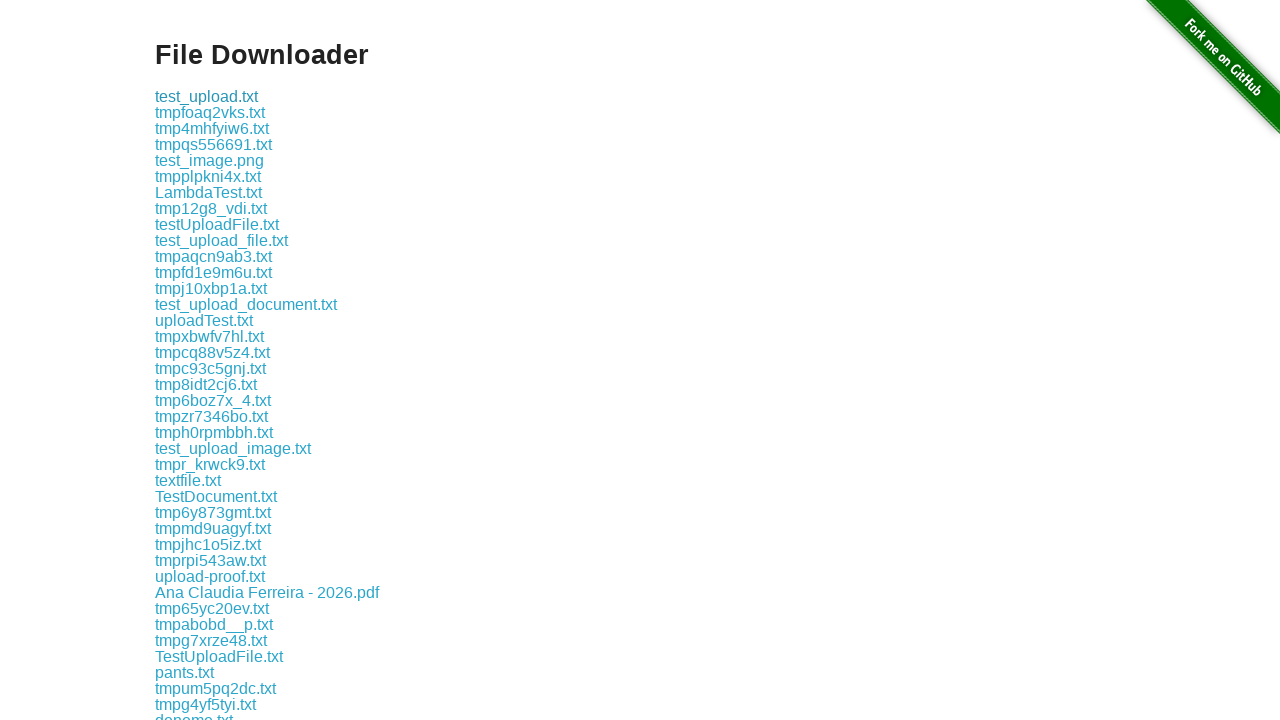

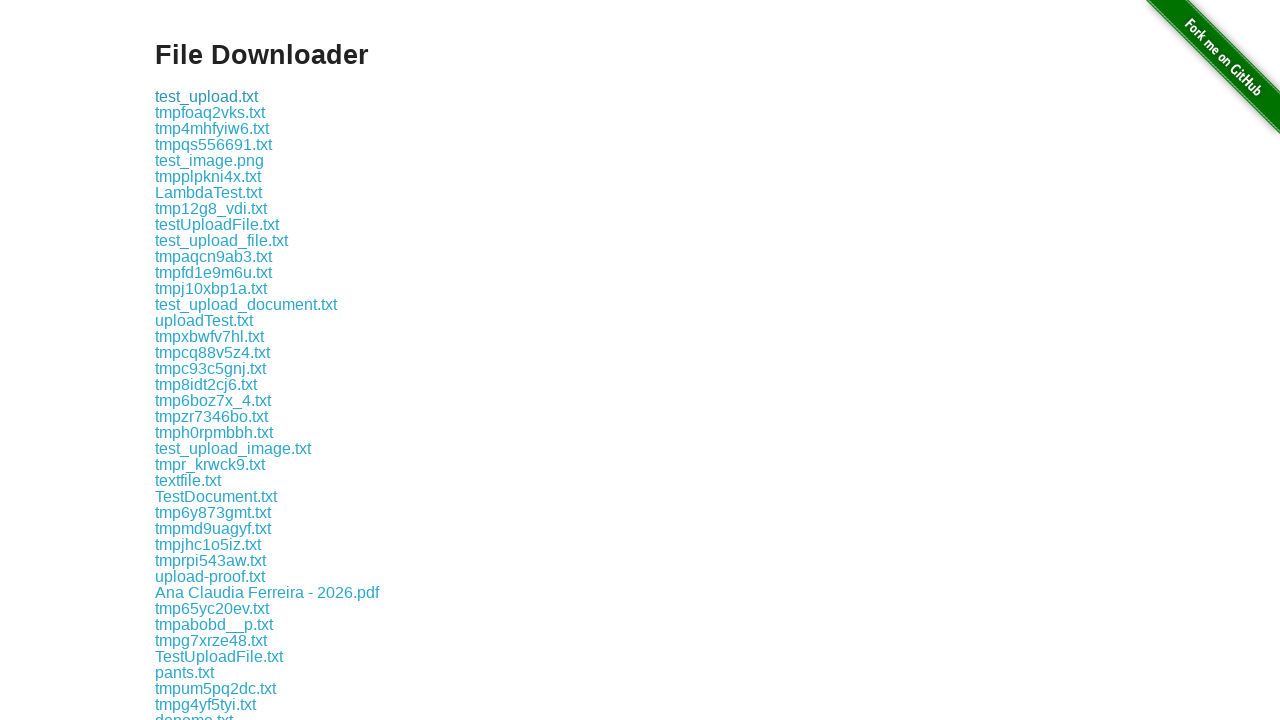